Tests finding and clicking a button element by tag name on a login page

Starting URL: https://the-internet.herokuapp.com/login

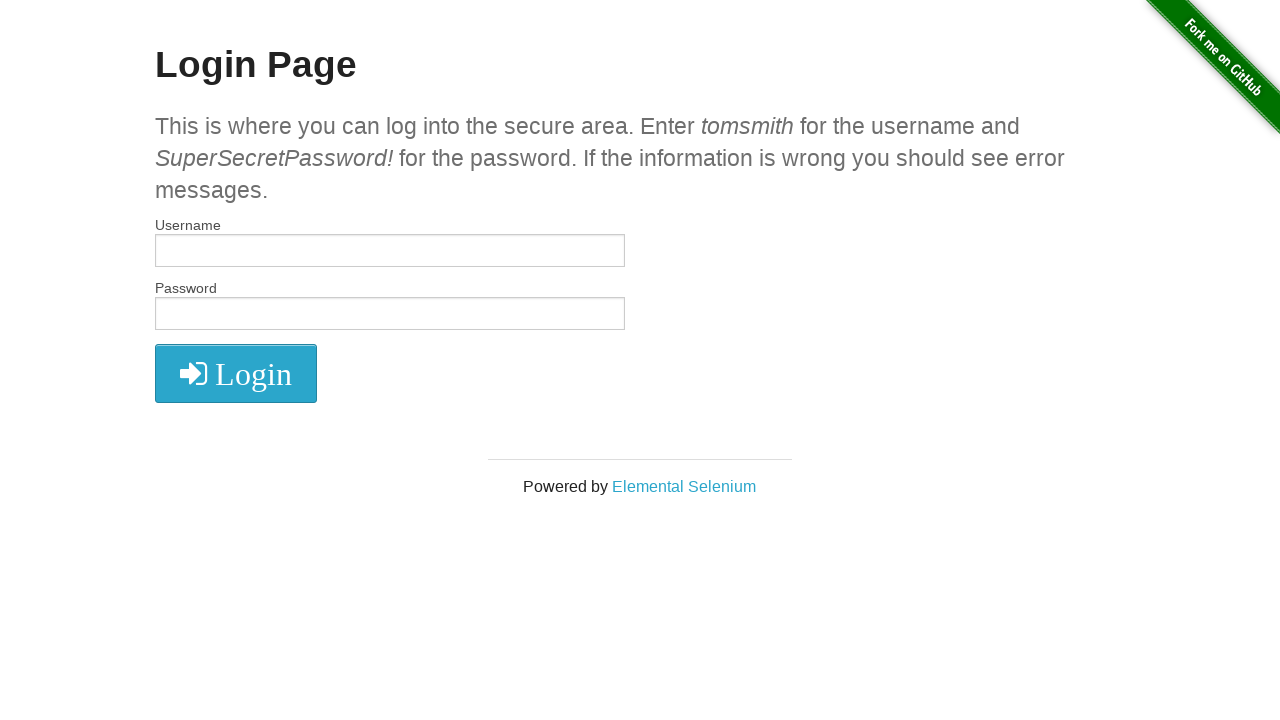

Navigated to login page at https://the-internet.herokuapp.com/login
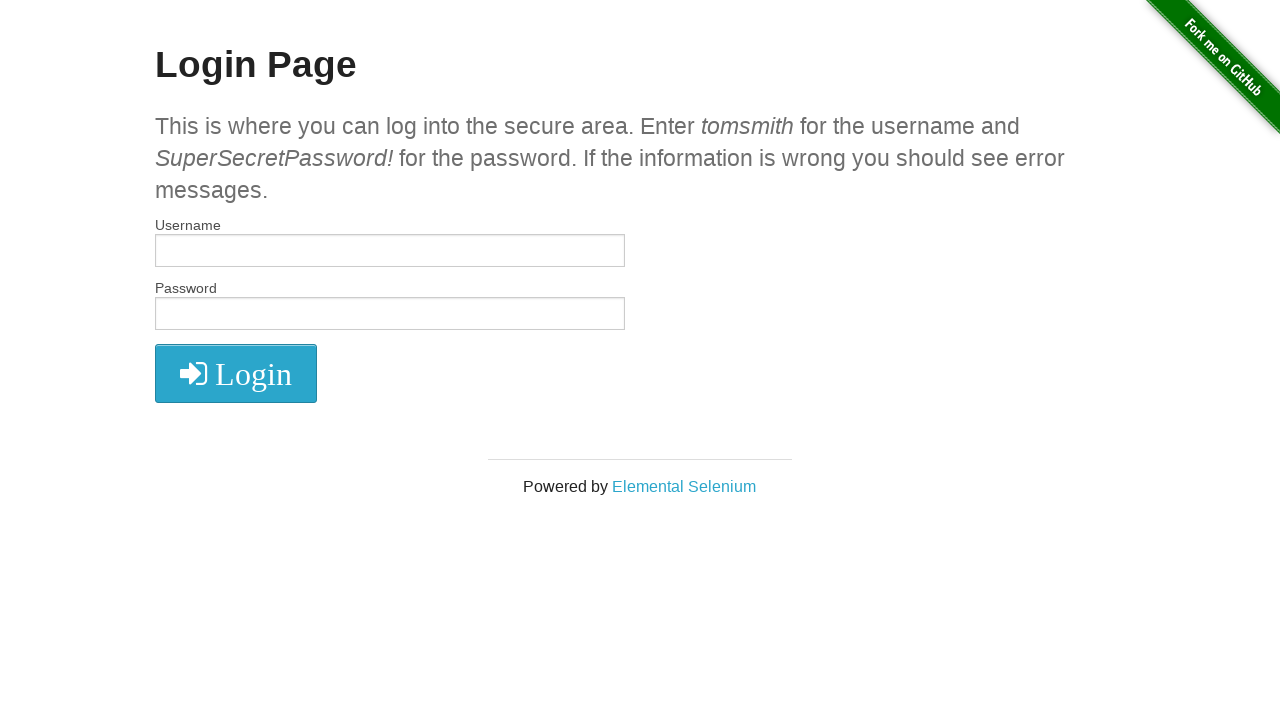

Clicked button element on login page at (236, 373) on button
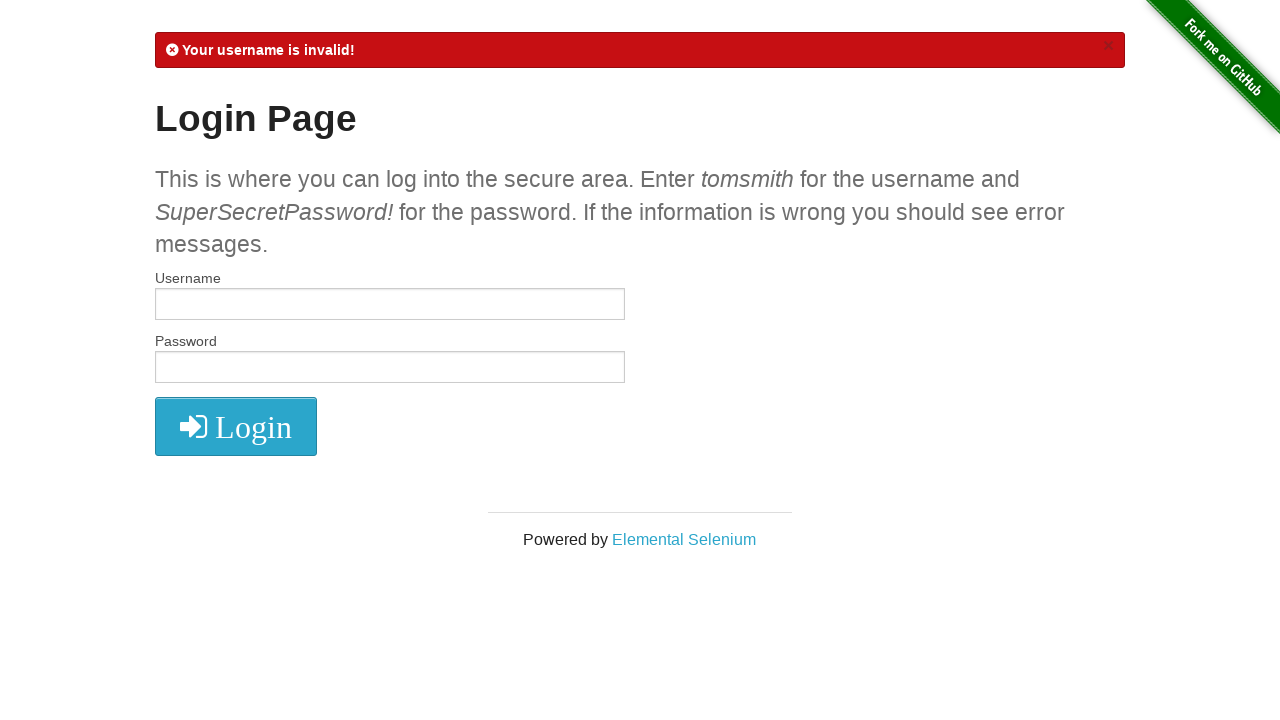

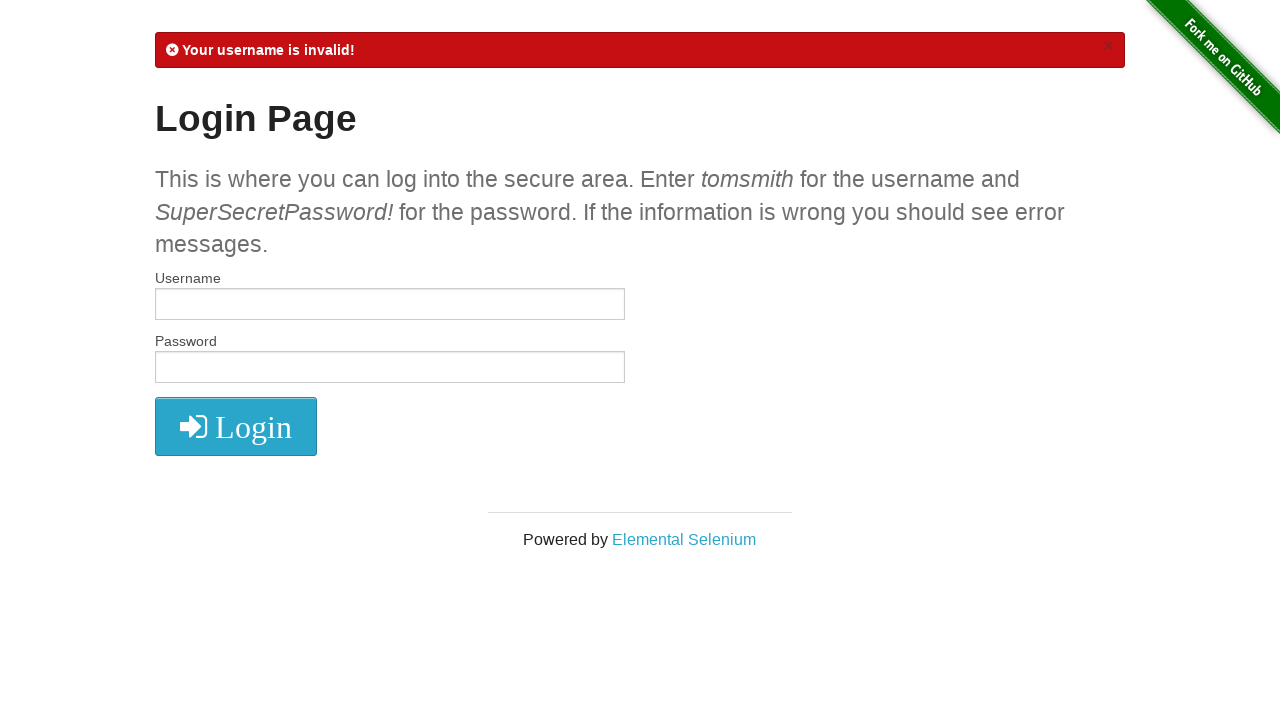